Tests handling a JavaScript prompt dialog by clicking a button to trigger it and dismissing (clicking Cancel).

Starting URL: https://the-internet.herokuapp.com/javascript_alerts

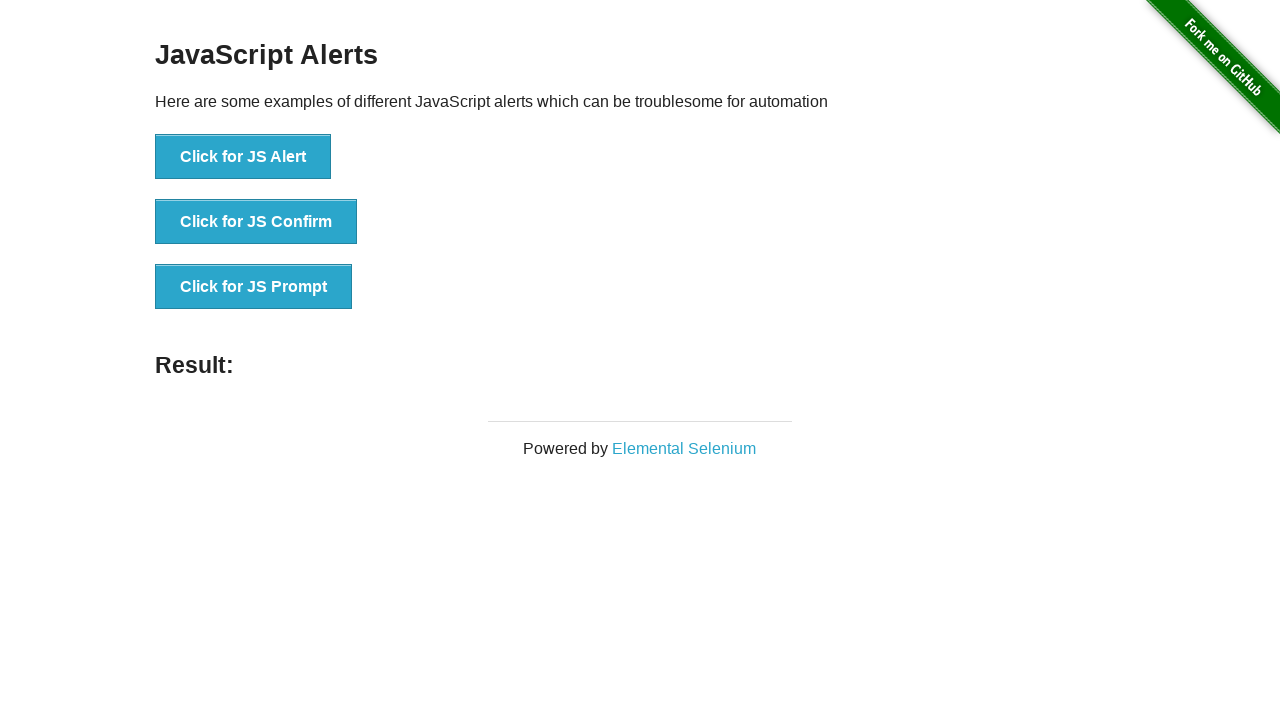

Set up dialog handler to dismiss prompt alerts
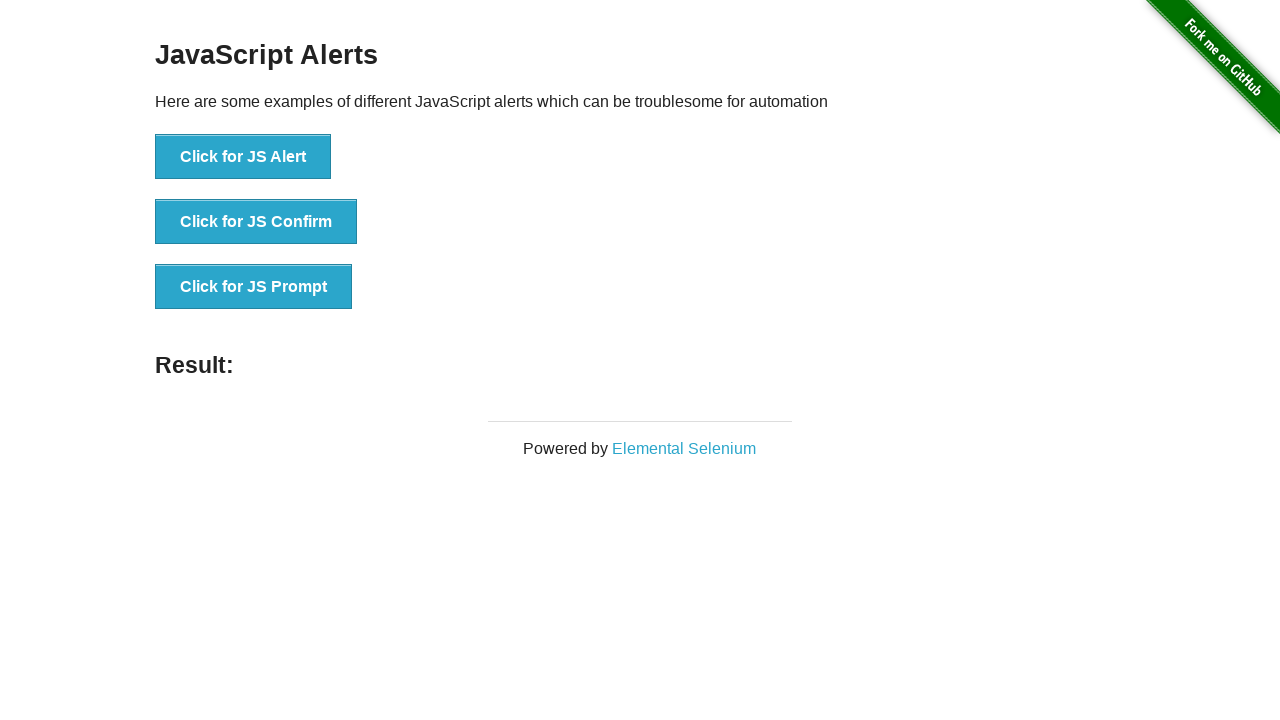

Clicked 'Click for JS Prompt' button to trigger prompt dialog at (254, 287) on text=Click for JS Prompt
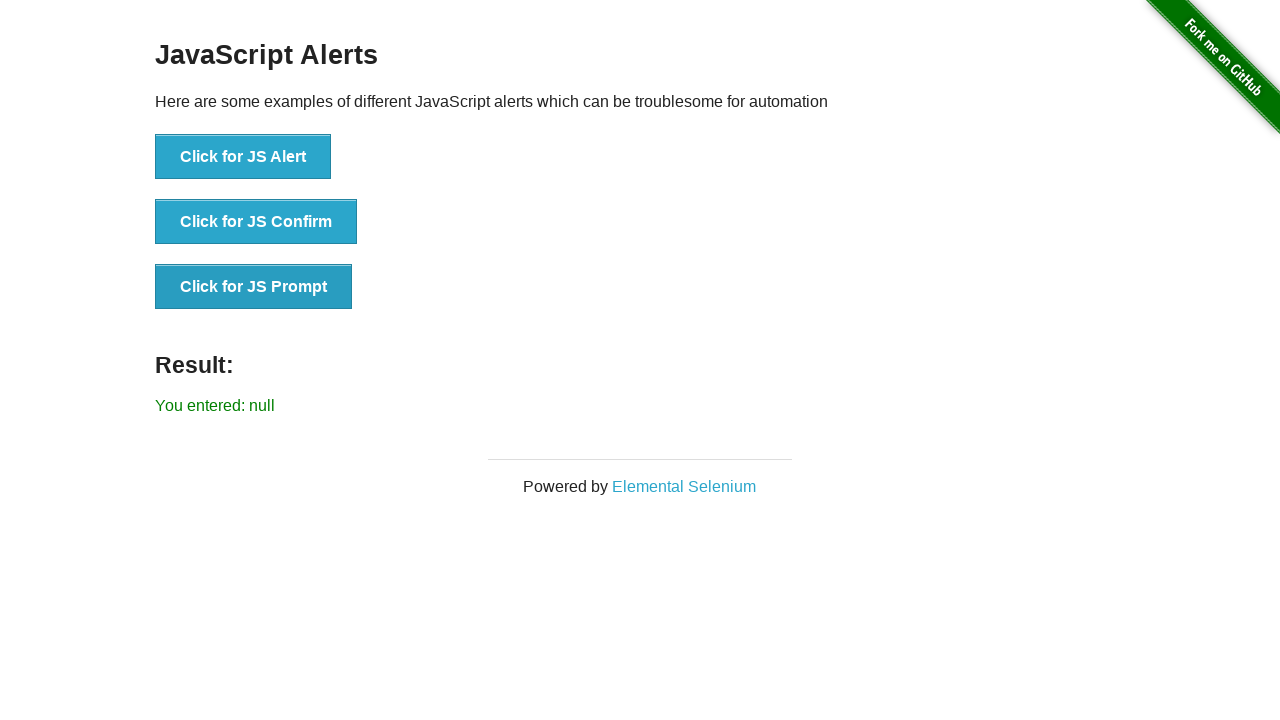

Result element loaded after dismissing prompt
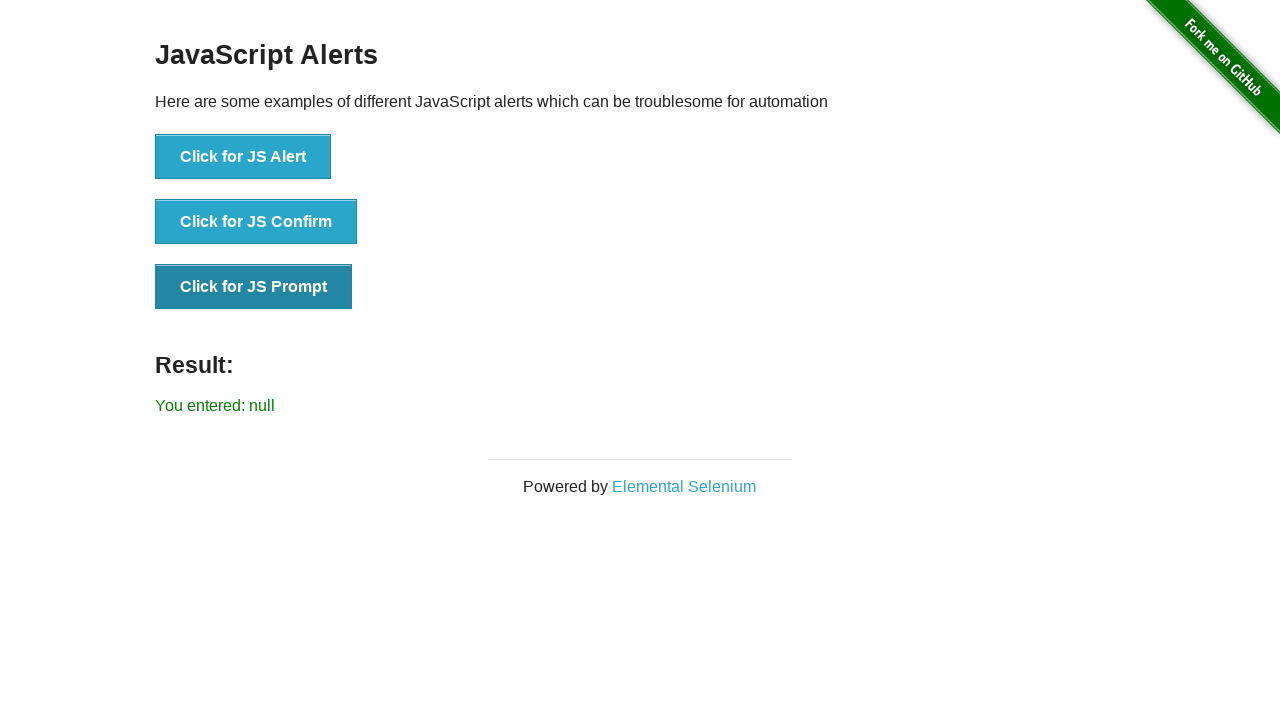

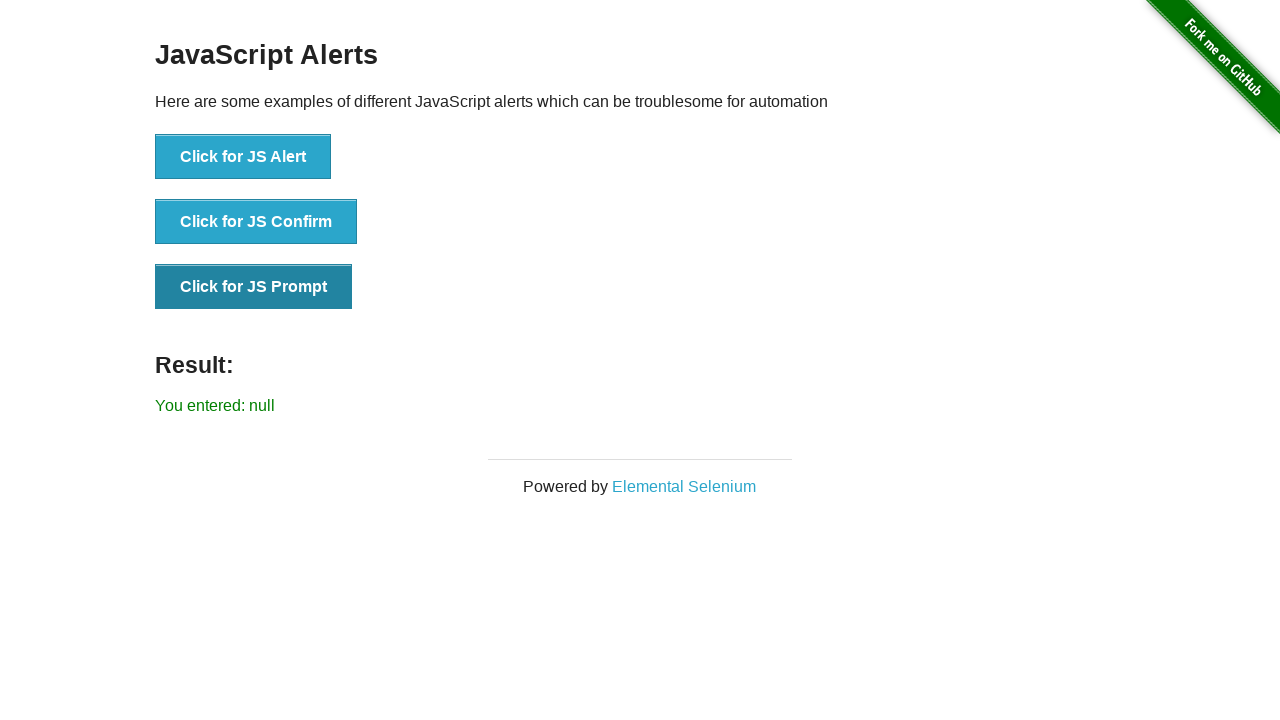